Tests that edits are saved when the edit input loses focus (blur event)

Starting URL: https://demo.playwright.dev/todomvc

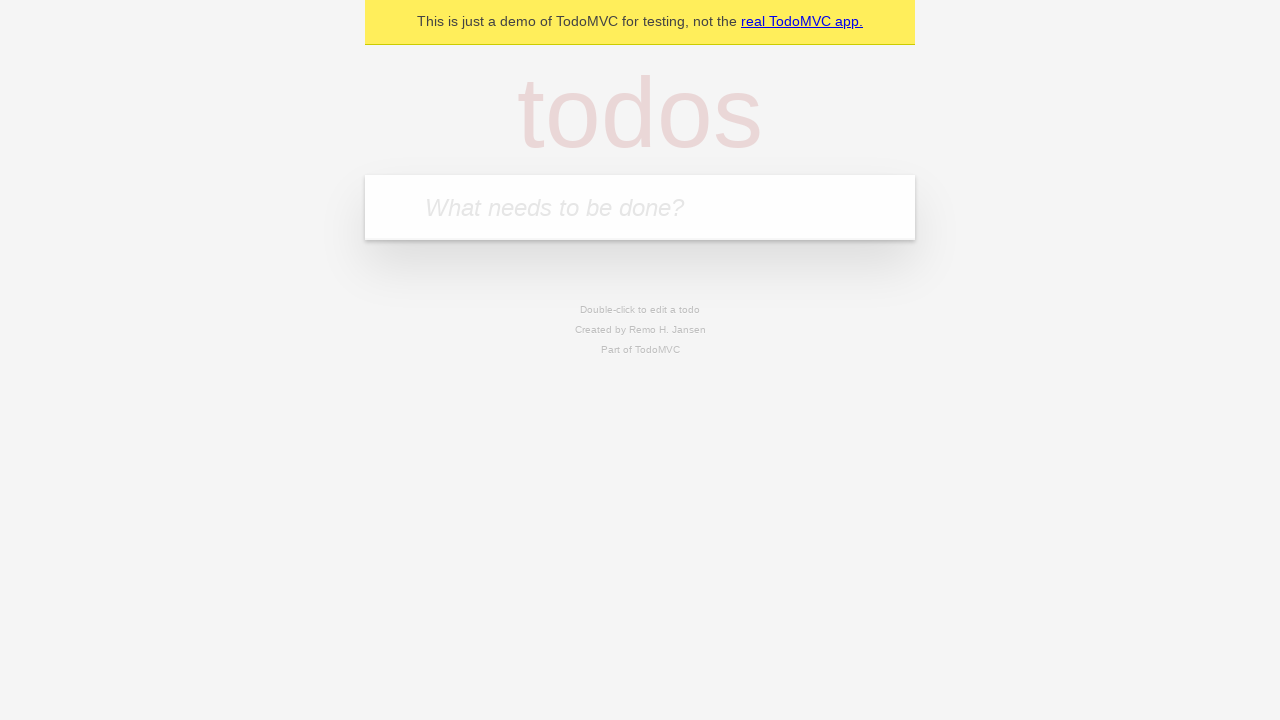

Filled new todo input with 'buy some cheese' on internal:attr=[placeholder="What needs to be done?"i]
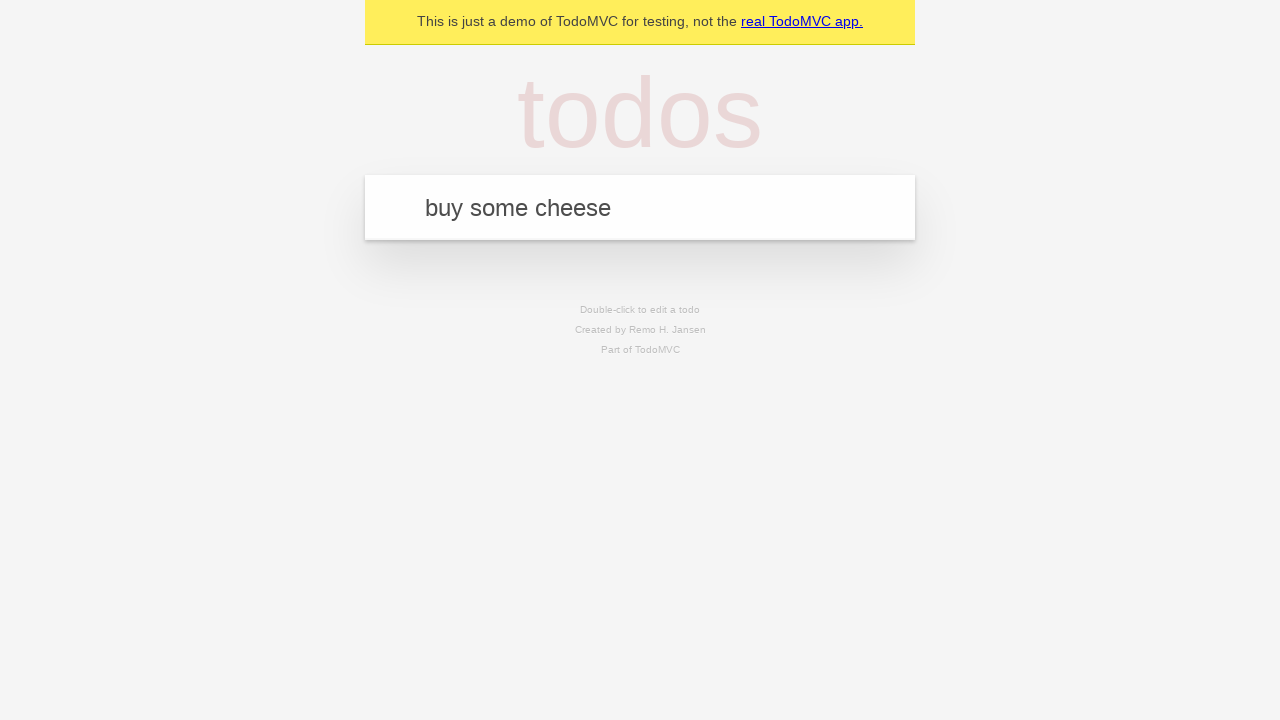

Pressed Enter to create todo 'buy some cheese' on internal:attr=[placeholder="What needs to be done?"i]
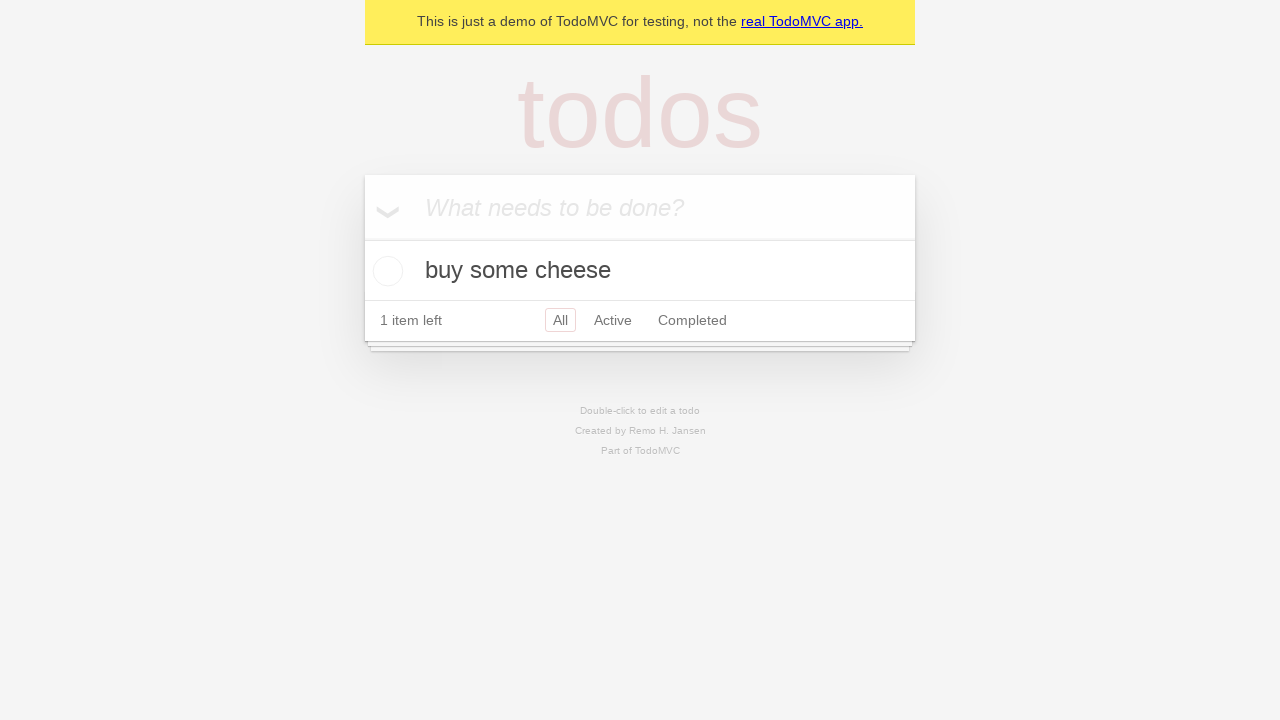

Filled new todo input with 'feed the cat' on internal:attr=[placeholder="What needs to be done?"i]
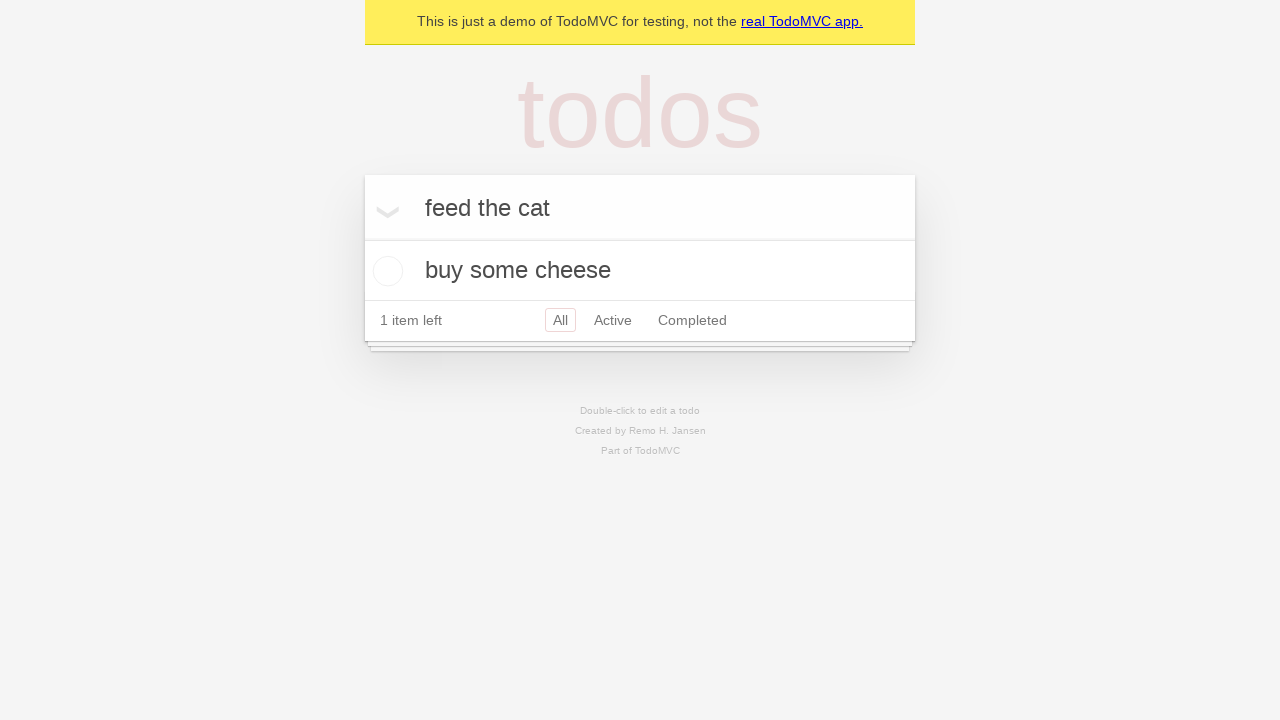

Pressed Enter to create todo 'feed the cat' on internal:attr=[placeholder="What needs to be done?"i]
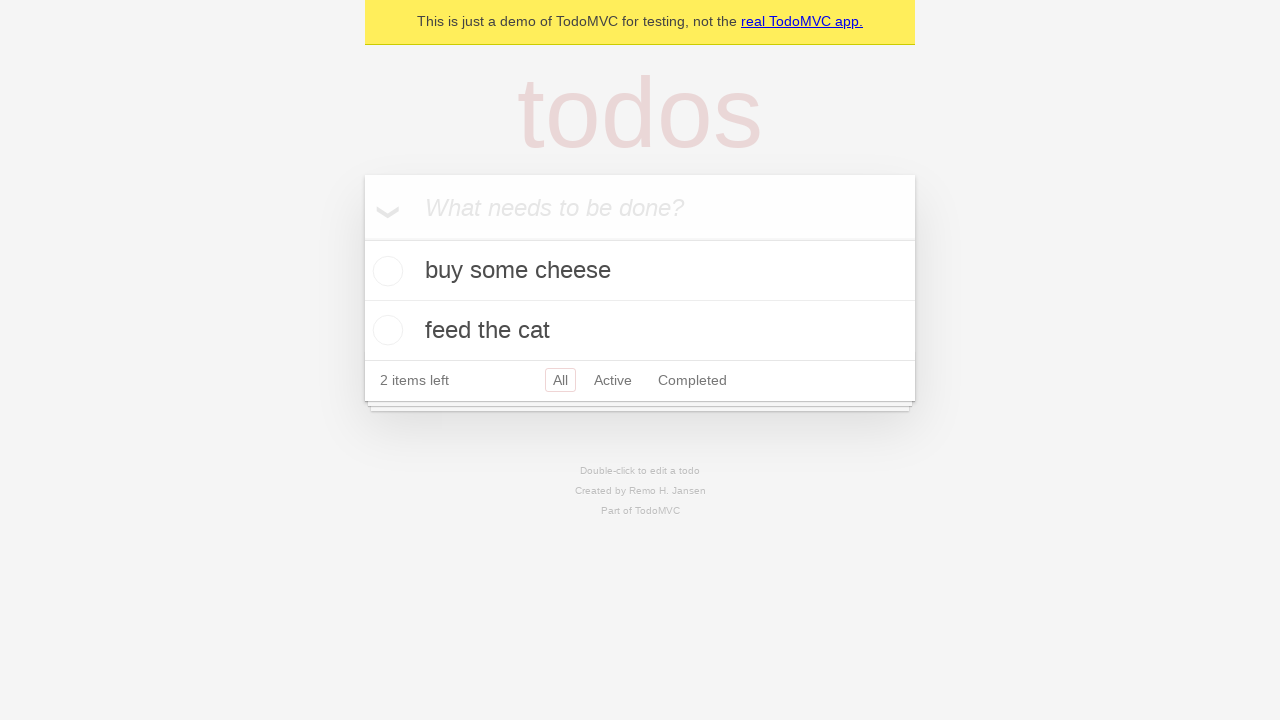

Filled new todo input with 'book a doctors appointment' on internal:attr=[placeholder="What needs to be done?"i]
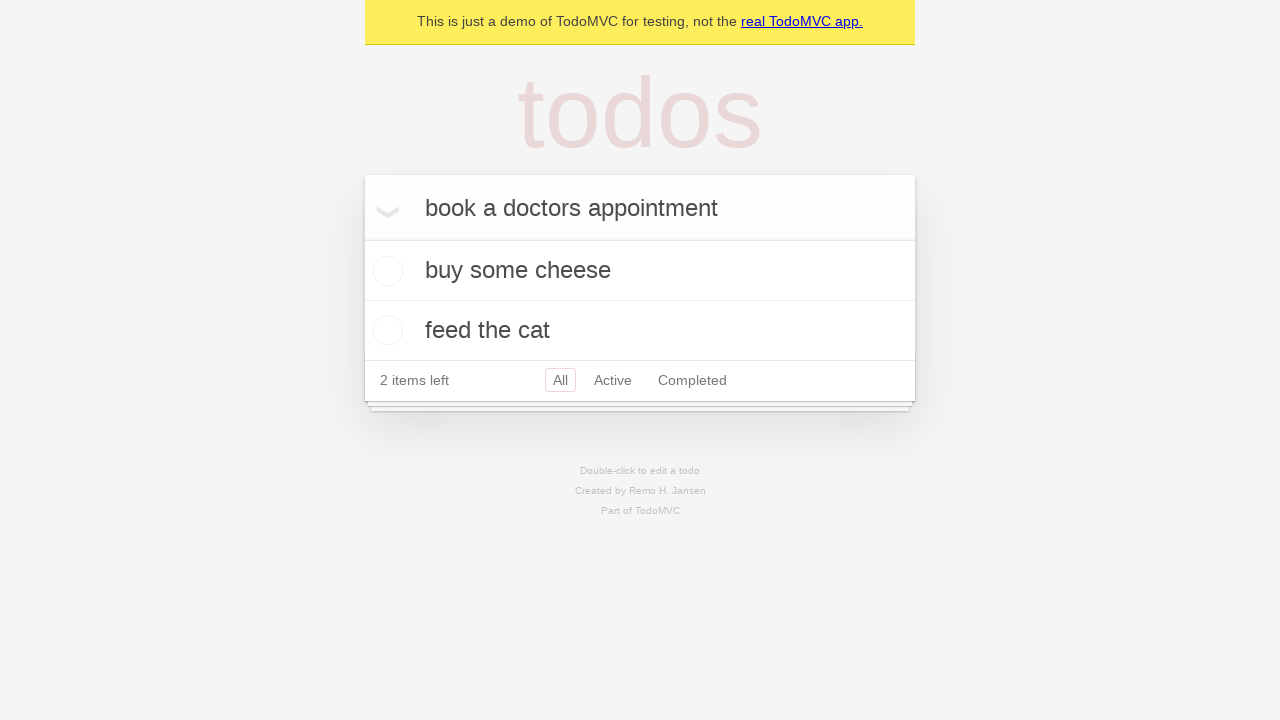

Pressed Enter to create todo 'book a doctors appointment' on internal:attr=[placeholder="What needs to be done?"i]
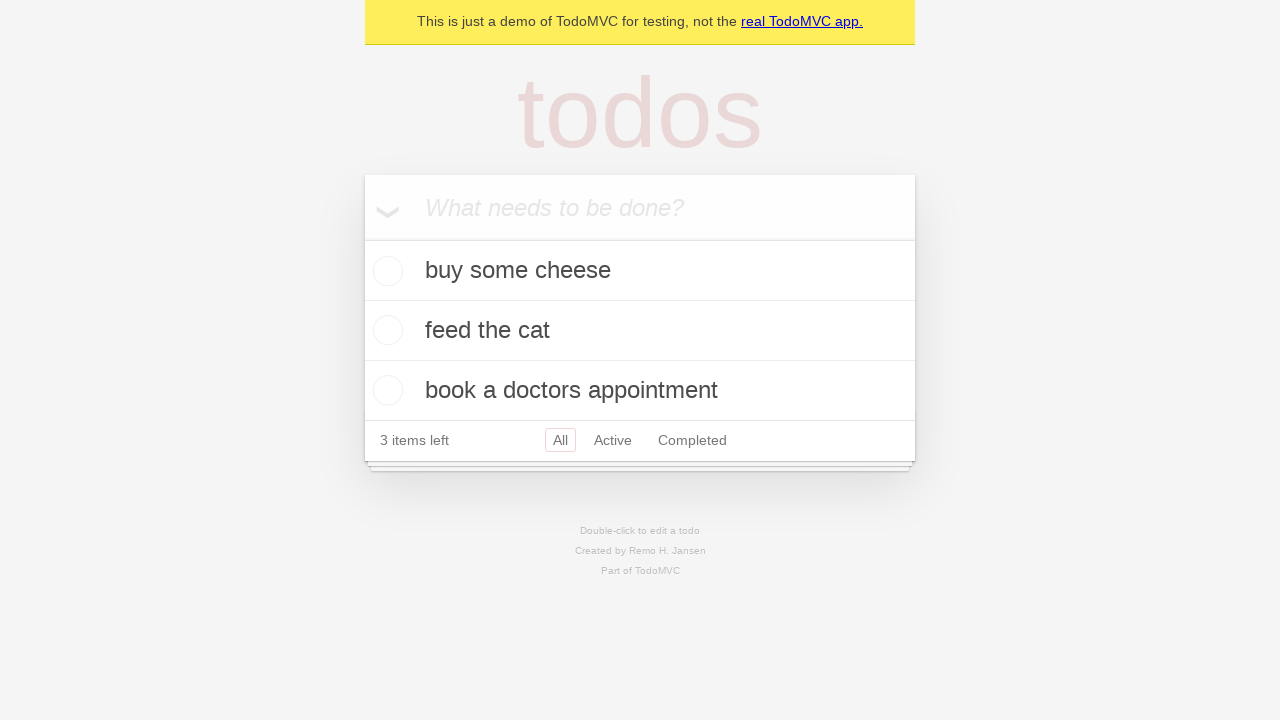

Double-clicked second todo item to enter edit mode at (640, 331) on internal:testid=[data-testid="todo-item"s] >> nth=1
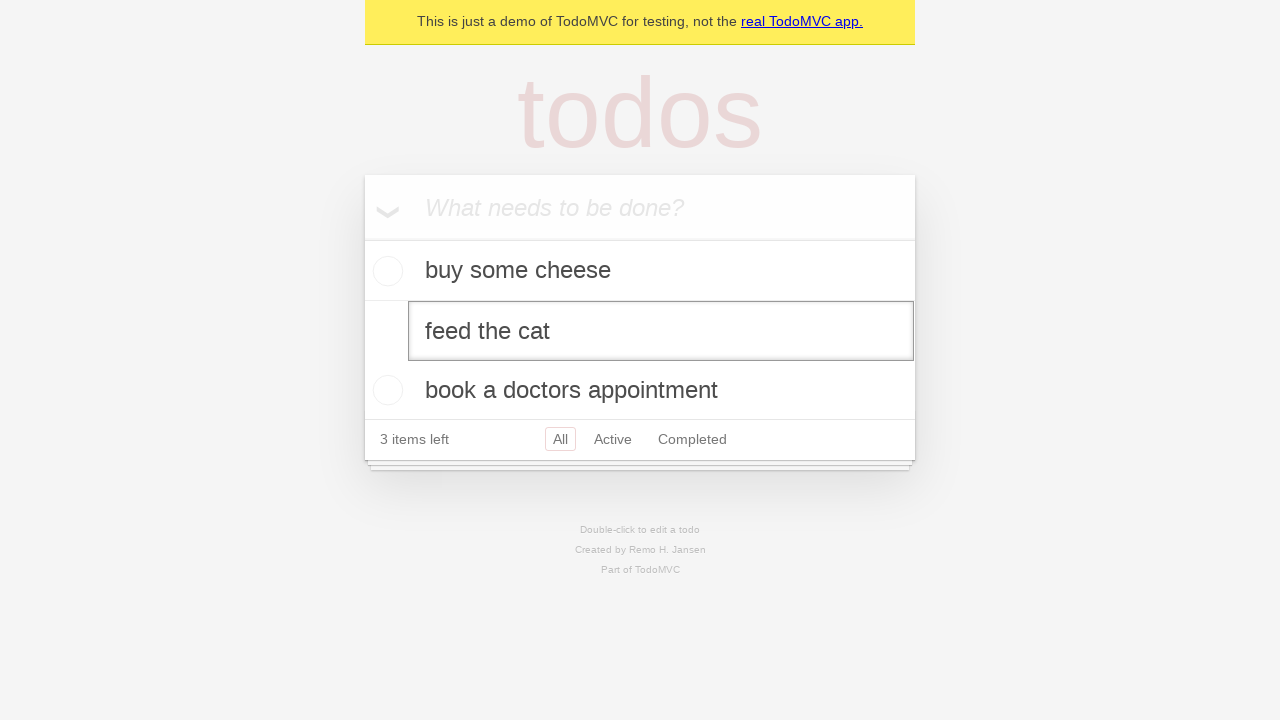

Changed todo text to 'buy some sausages' on internal:testid=[data-testid="todo-item"s] >> nth=1 >> internal:role=textbox[nam
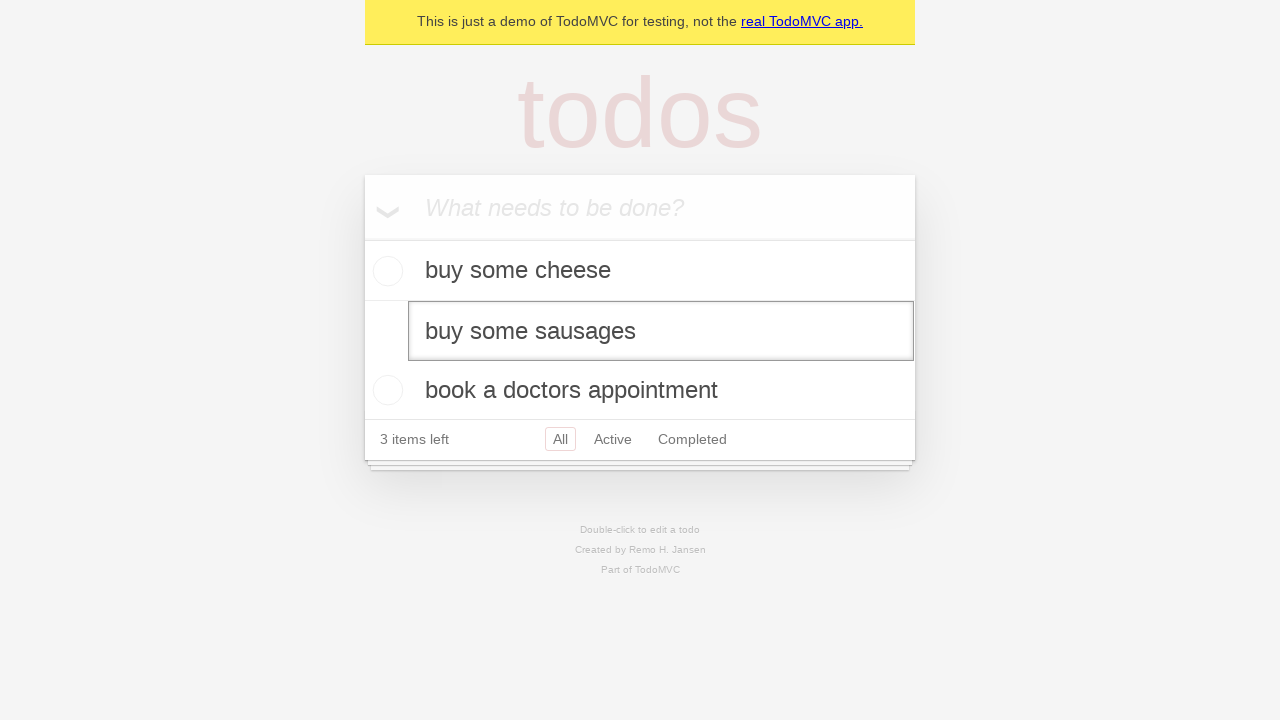

Triggered blur event on edit input to save changes
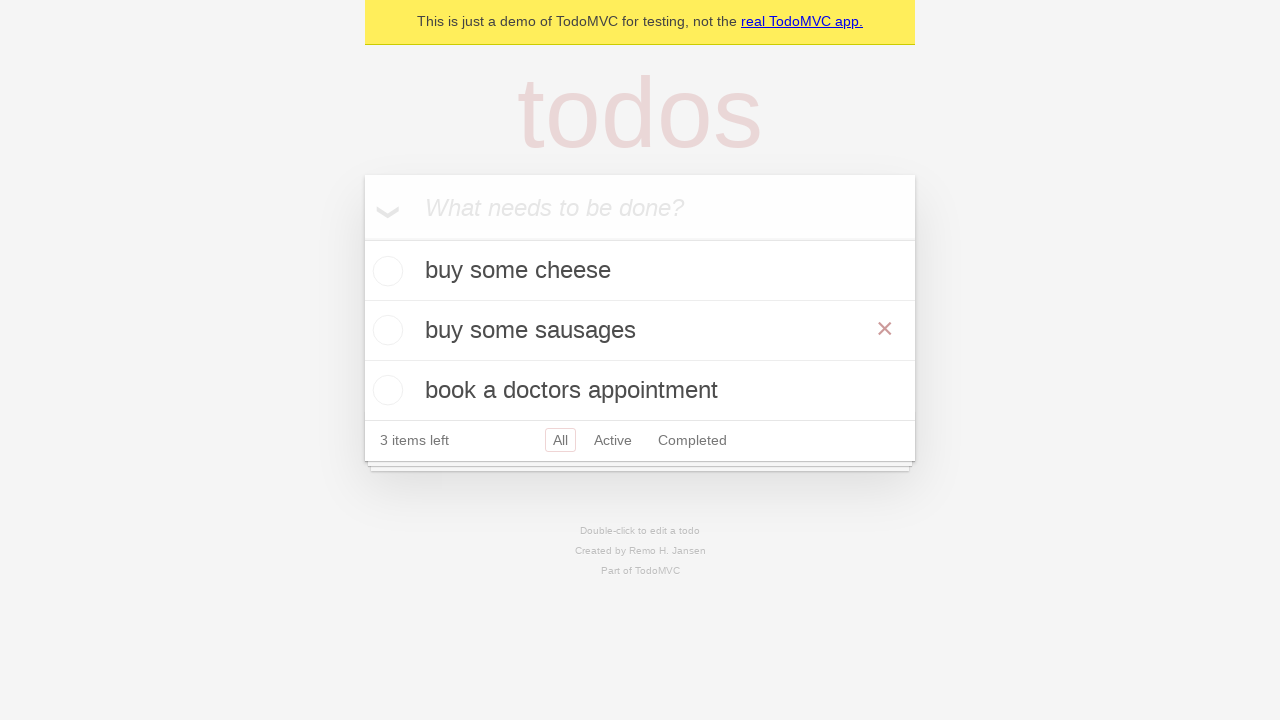

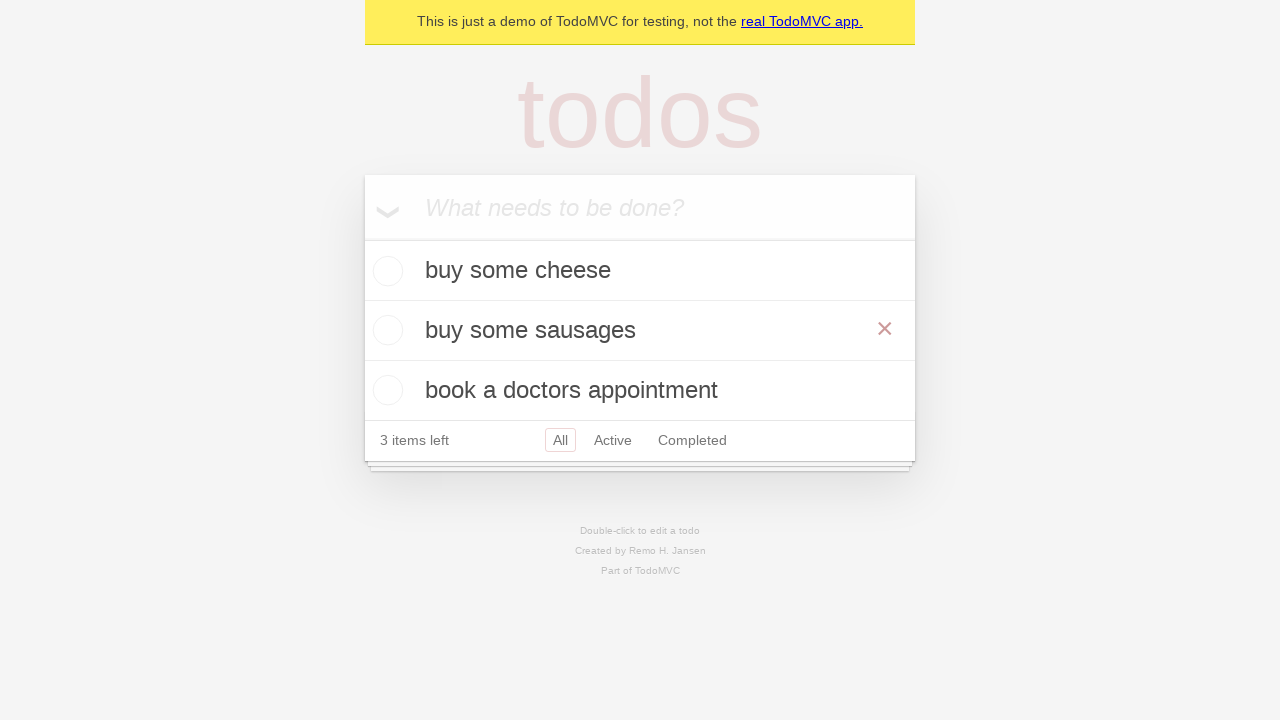